Tests passenger selection dropdown by incrementing adult passenger count from 1 to 5 and verifying the updated text

Starting URL: https://rahulshettyacademy.com/dropdownsPractise/

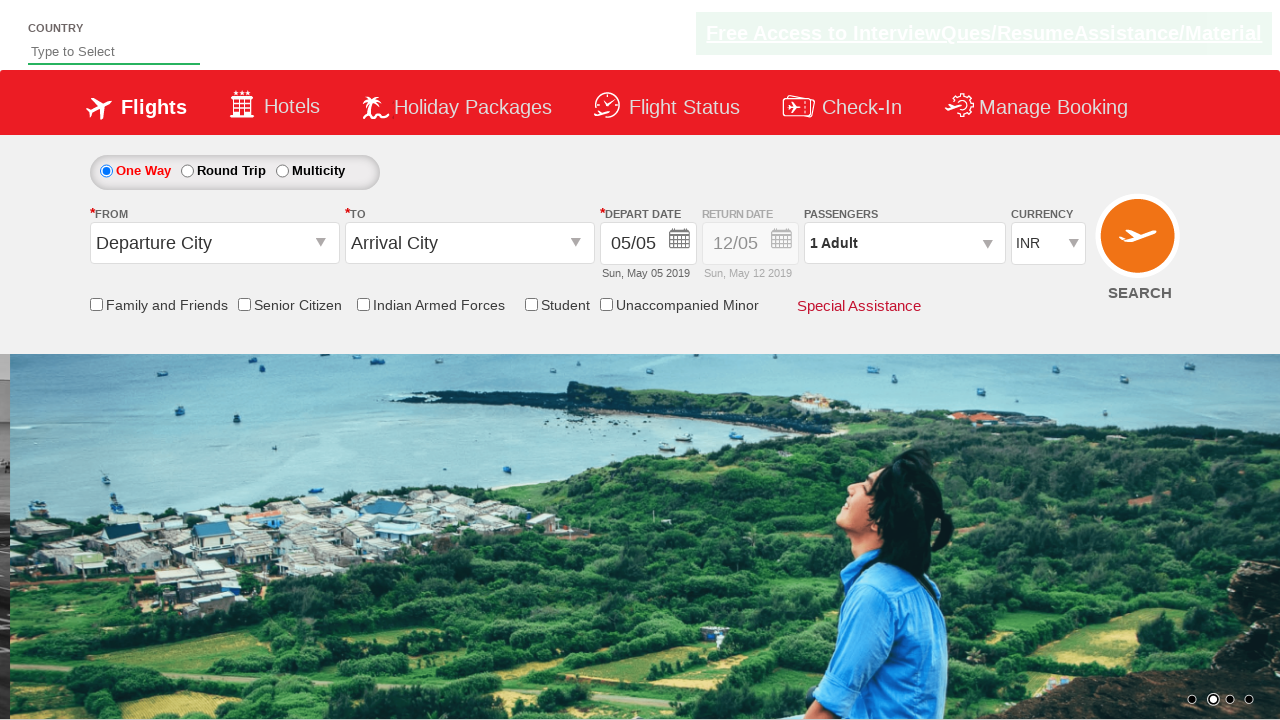

Clicked passenger info dropdown to open it at (904, 243) on #divpaxinfo
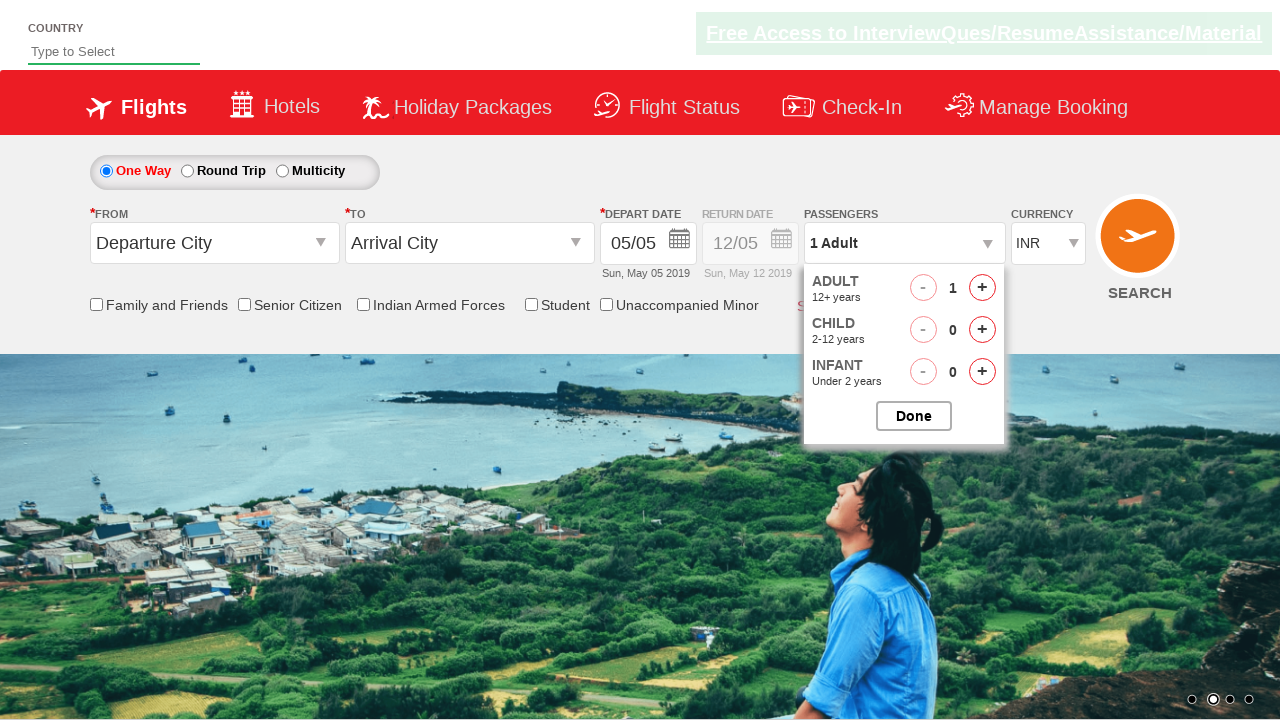

Waited for dropdown to be ready
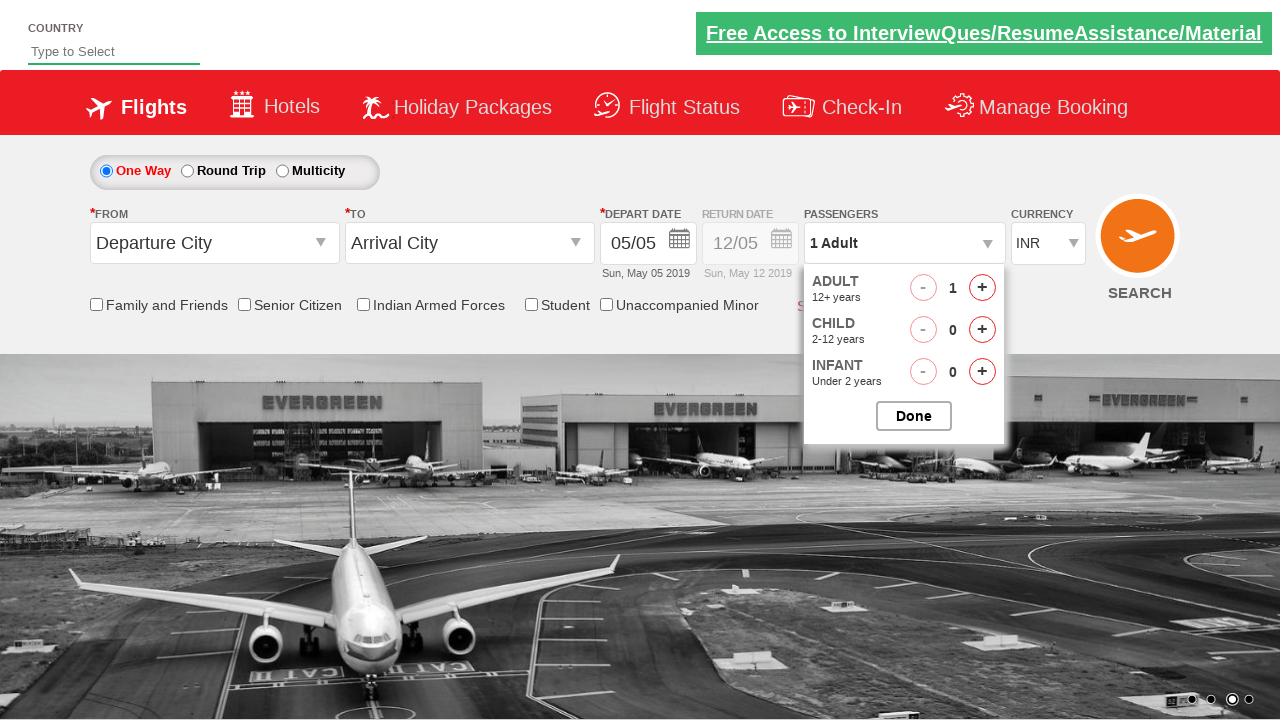

Clicked increment adult button (iteration 1 of 4) at (982, 288) on #hrefIncAdt
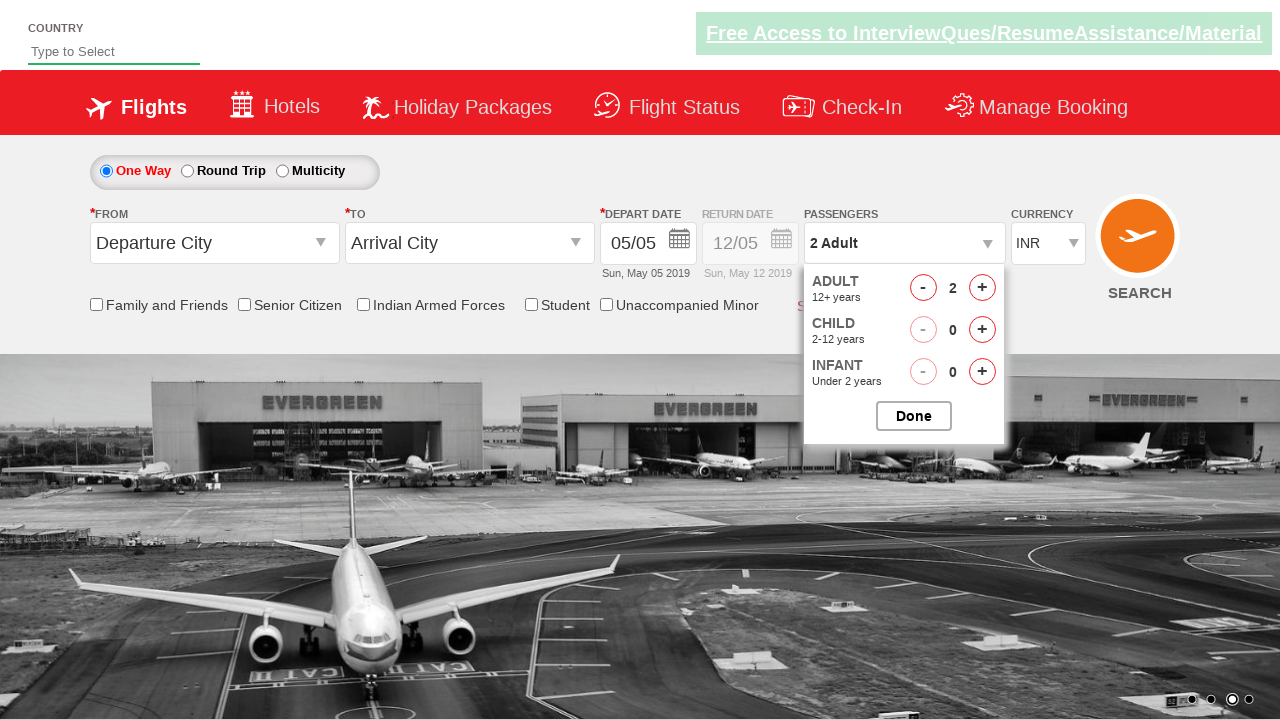

Clicked increment adult button (iteration 2 of 4) at (982, 288) on #hrefIncAdt
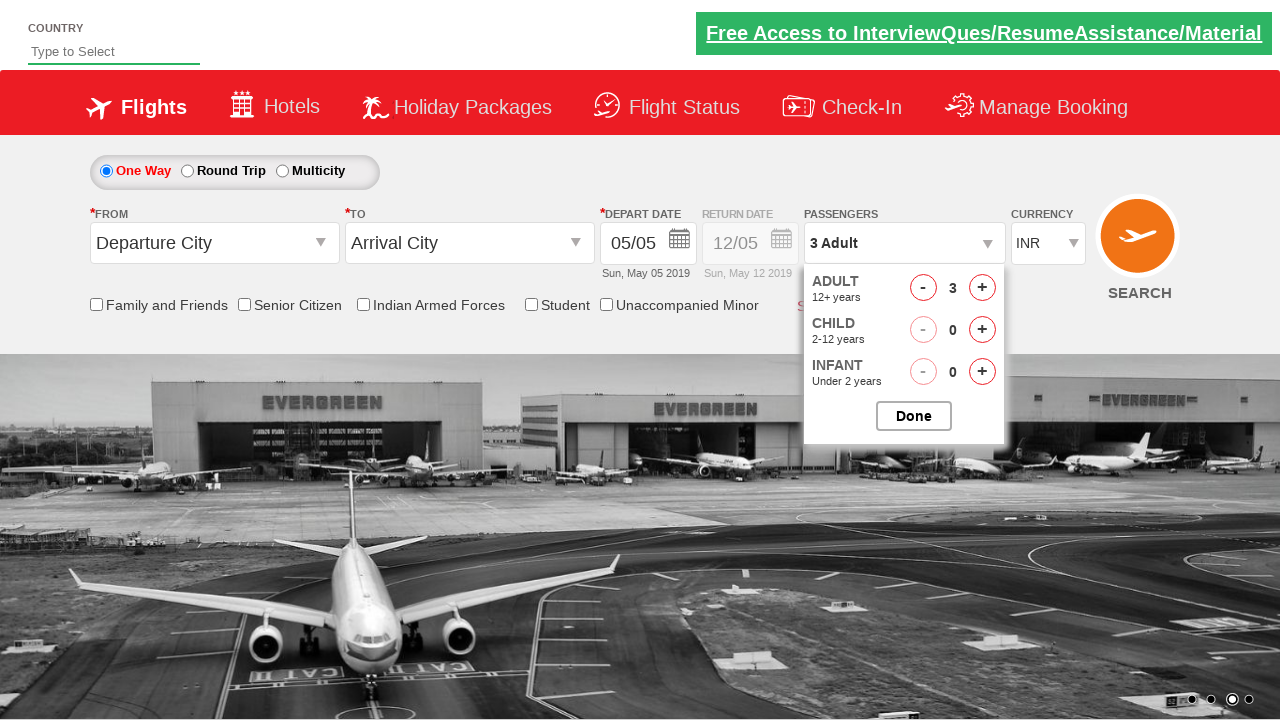

Clicked increment adult button (iteration 3 of 4) at (982, 288) on #hrefIncAdt
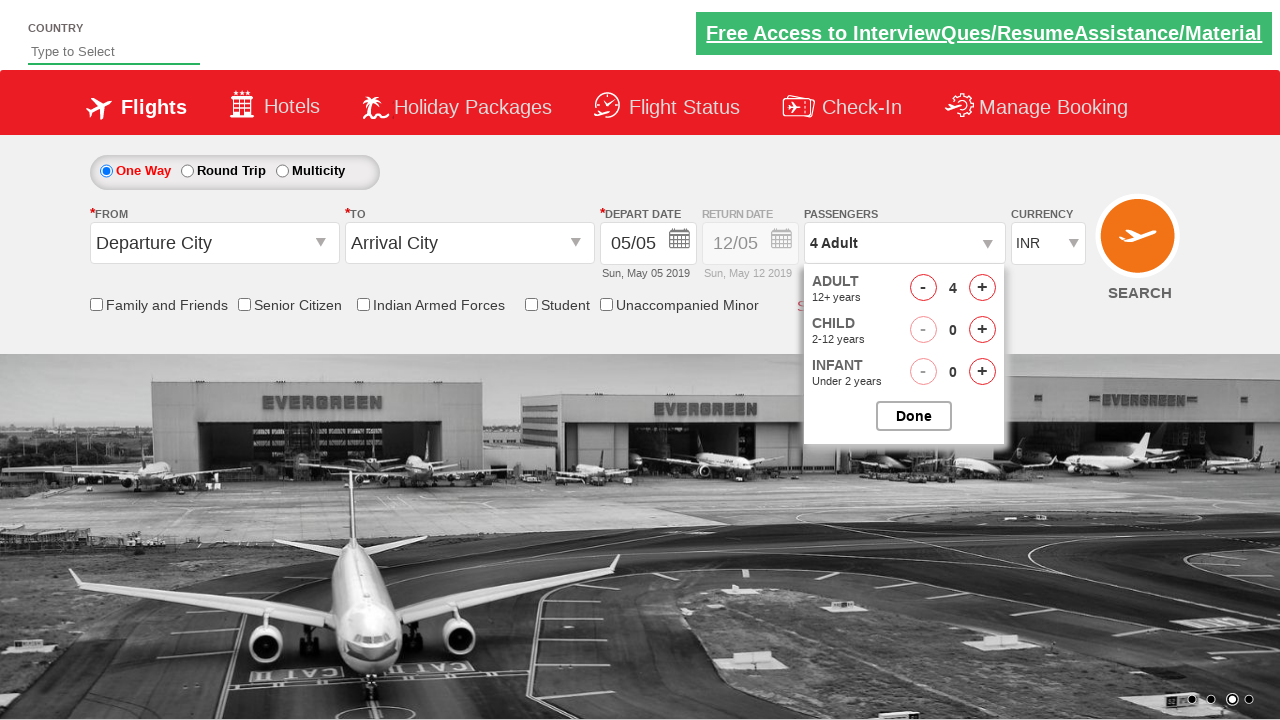

Clicked increment adult button (iteration 4 of 4) at (982, 288) on #hrefIncAdt
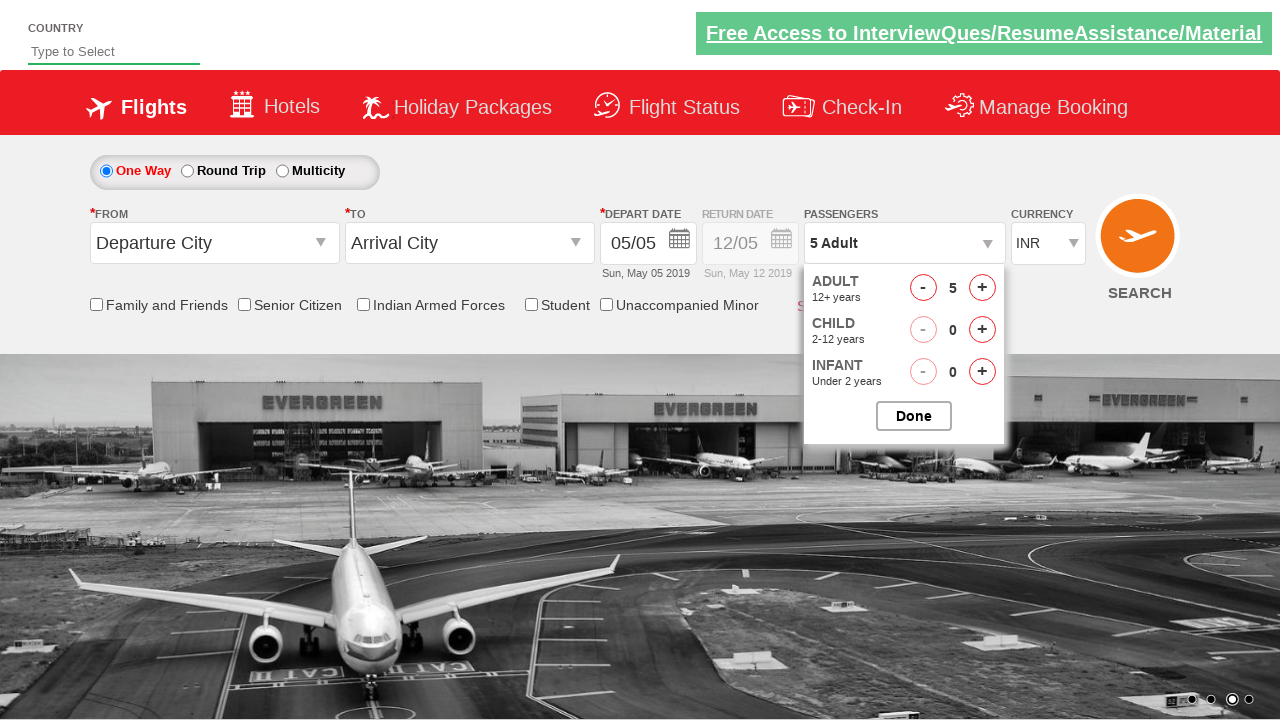

Closed passenger selection dropdown at (914, 416) on #btnclosepaxoption
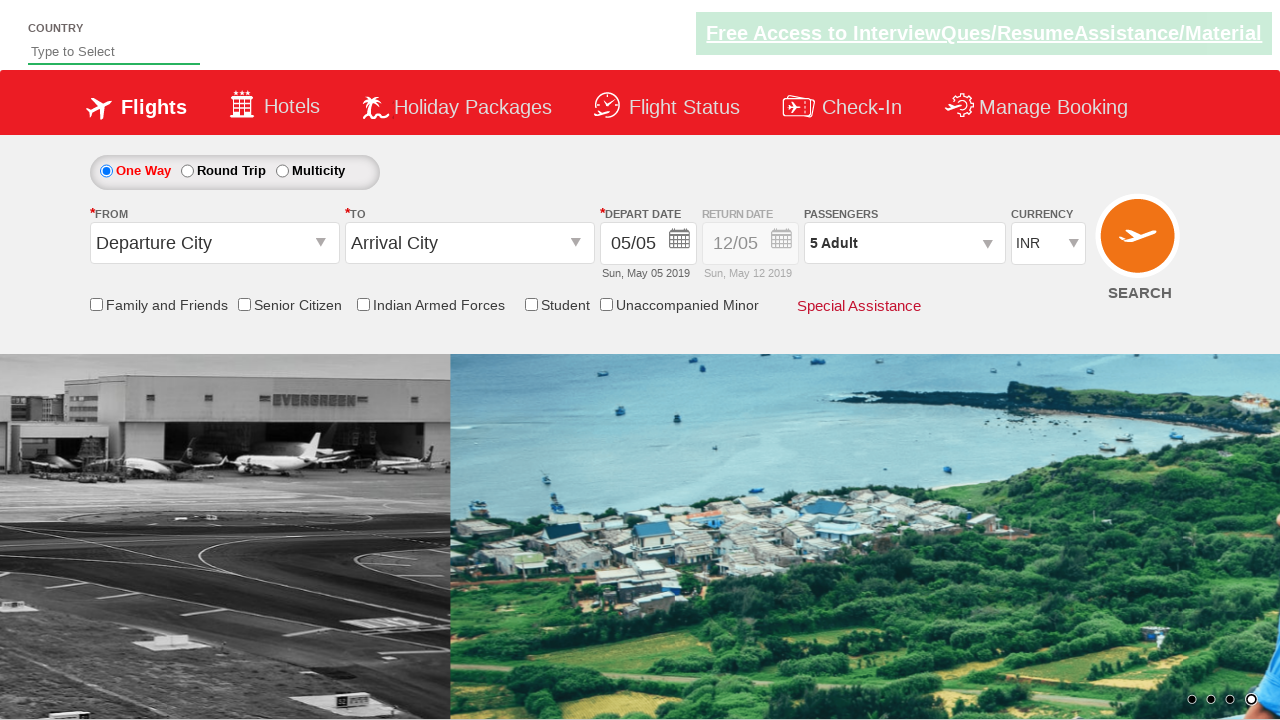

Verified passenger info text shows '5 Adult'
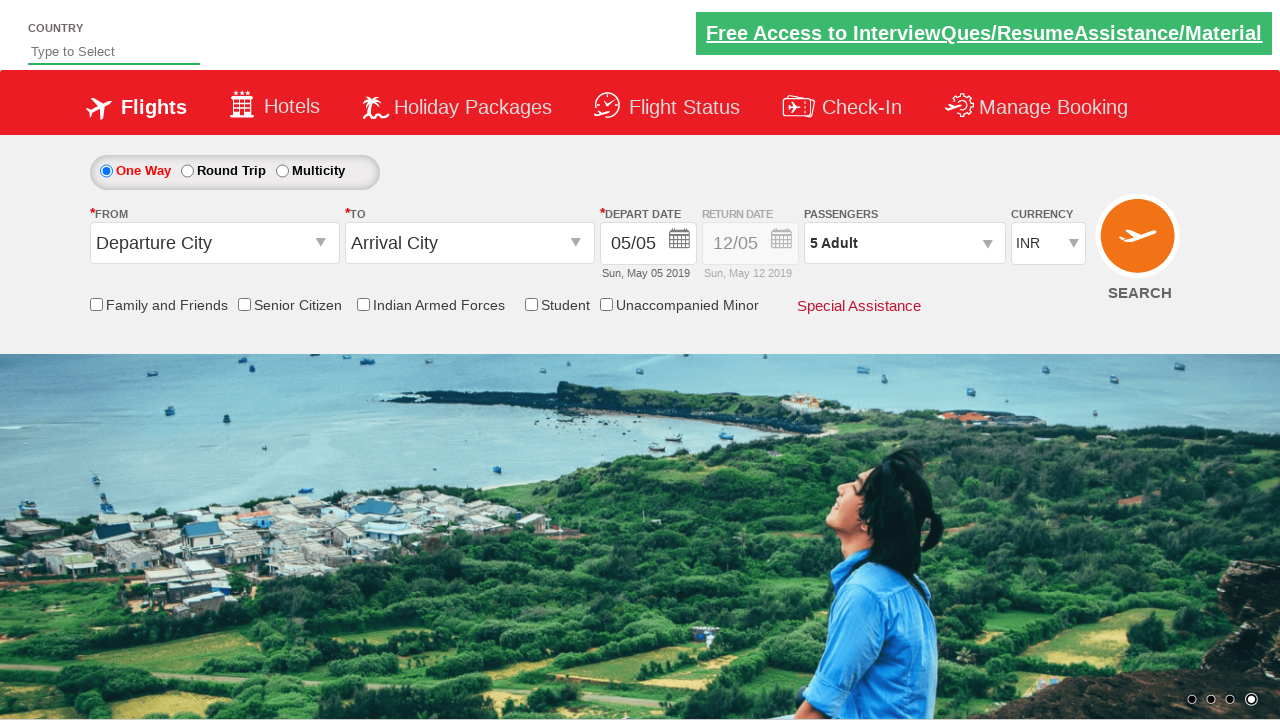

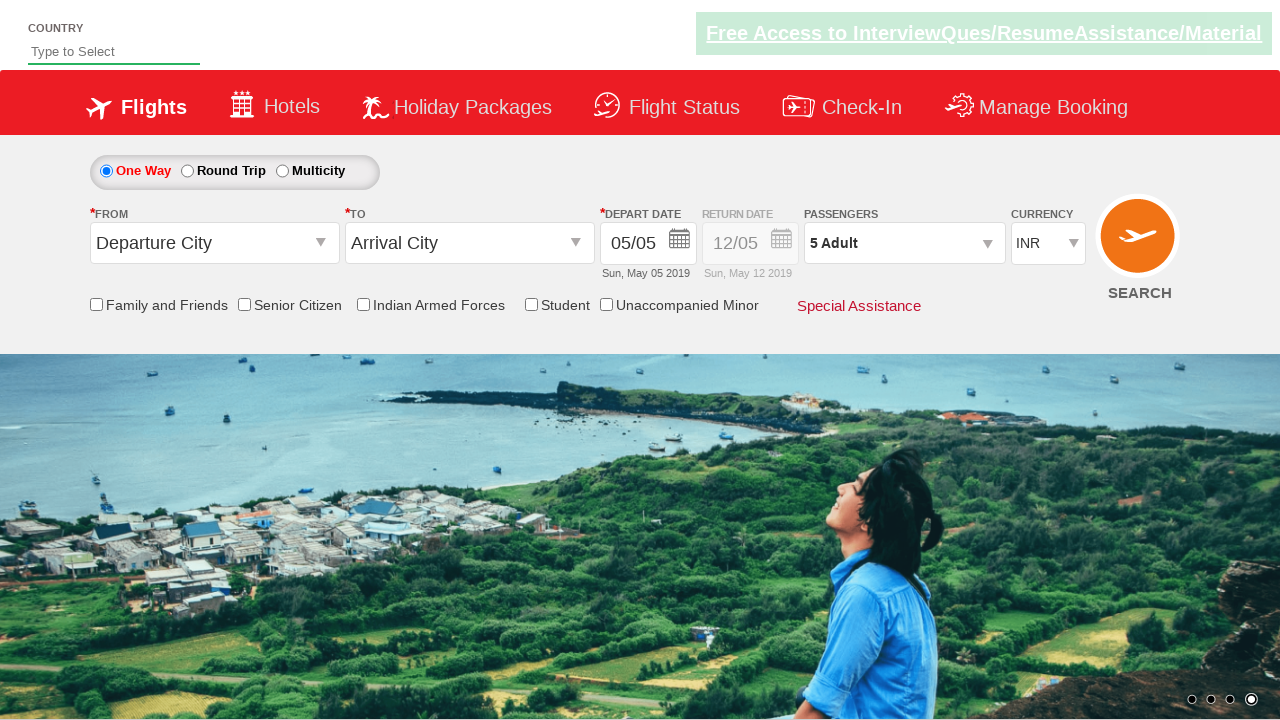